Tests opening a new browser window by navigating to a page, opening a new window, navigating to a different URL in that window, and verifying two window handles exist.

Starting URL: https://the-internet.herokuapp.com/windows

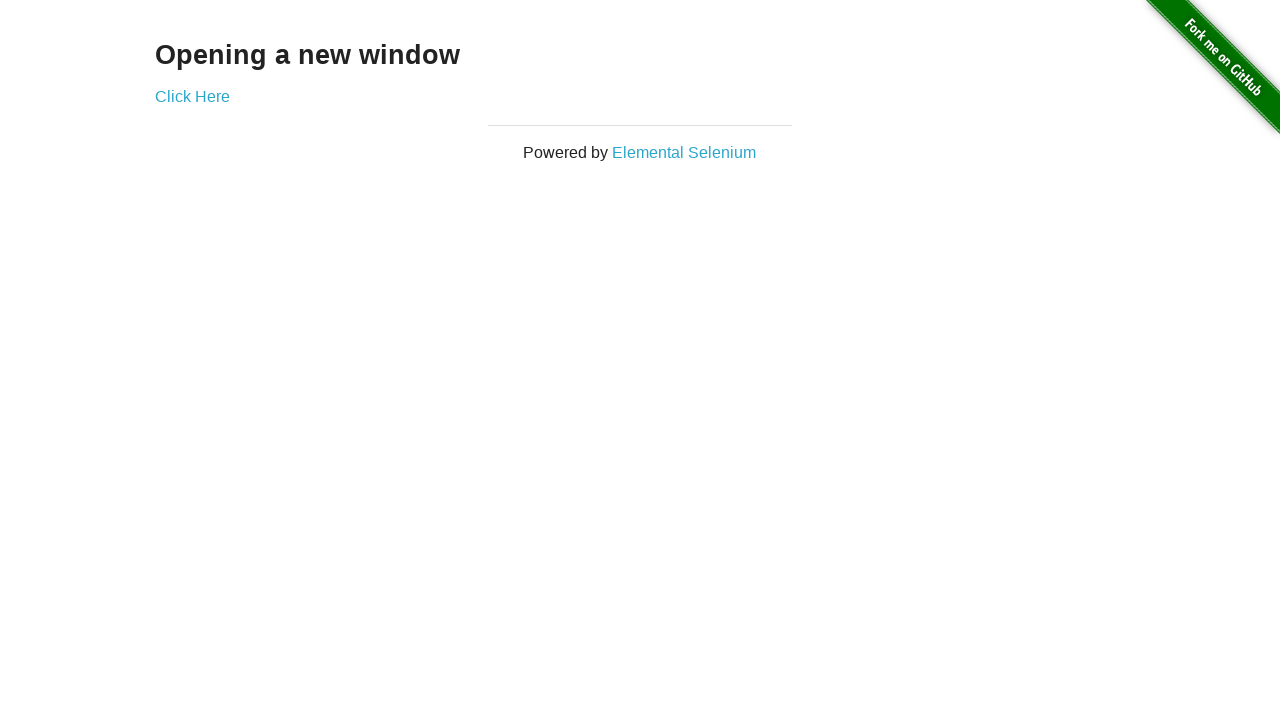

Opened a new browser page in the same context
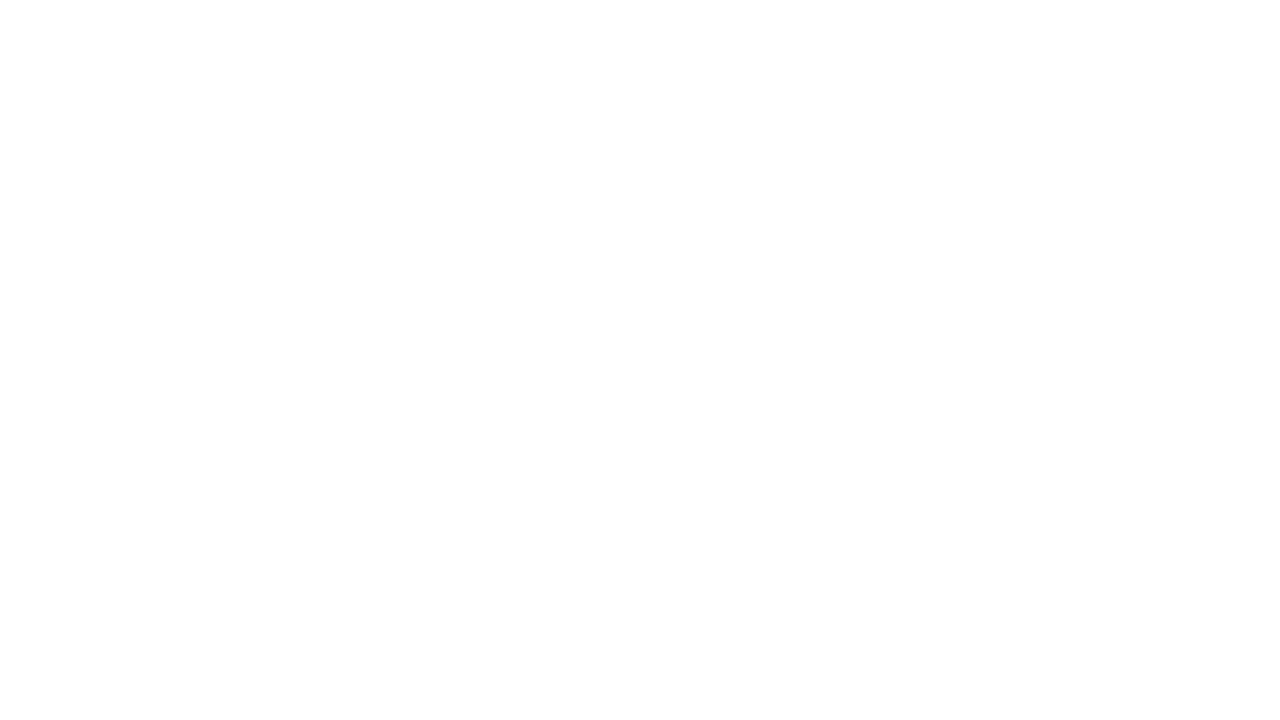

Navigated new page to https://the-internet.herokuapp.com/typos
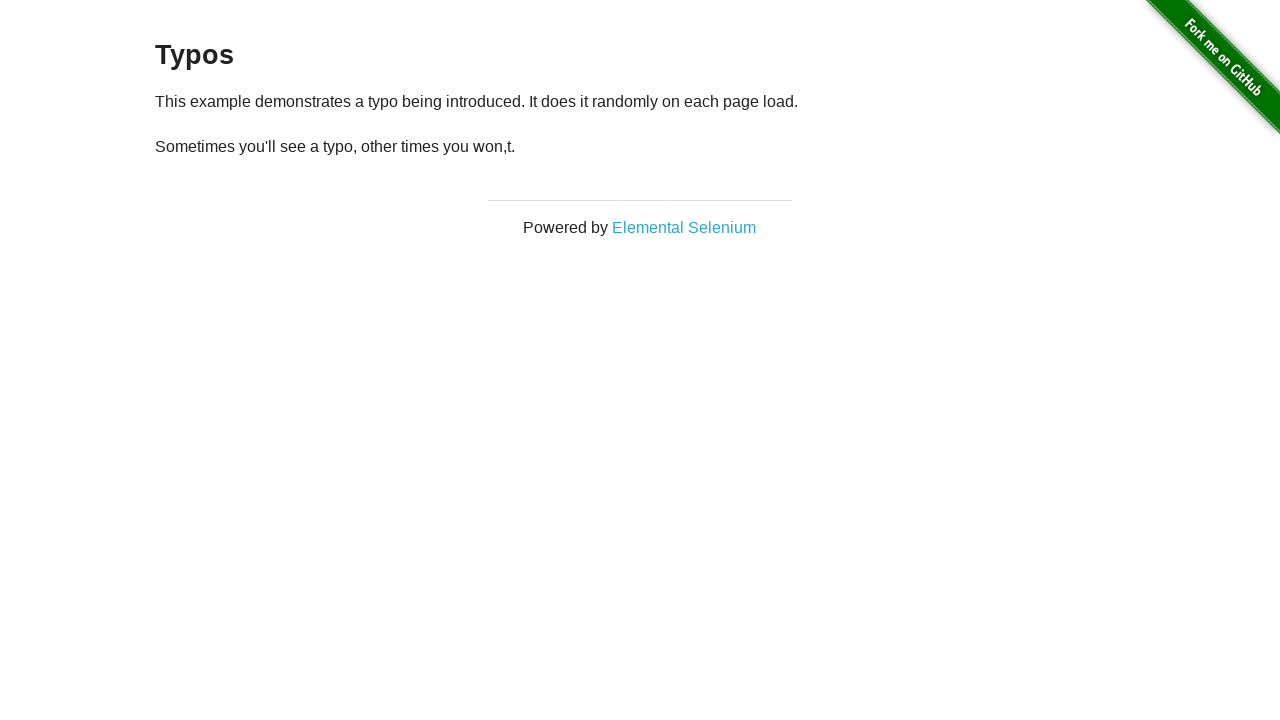

Page loaded - domcontentloaded state reached
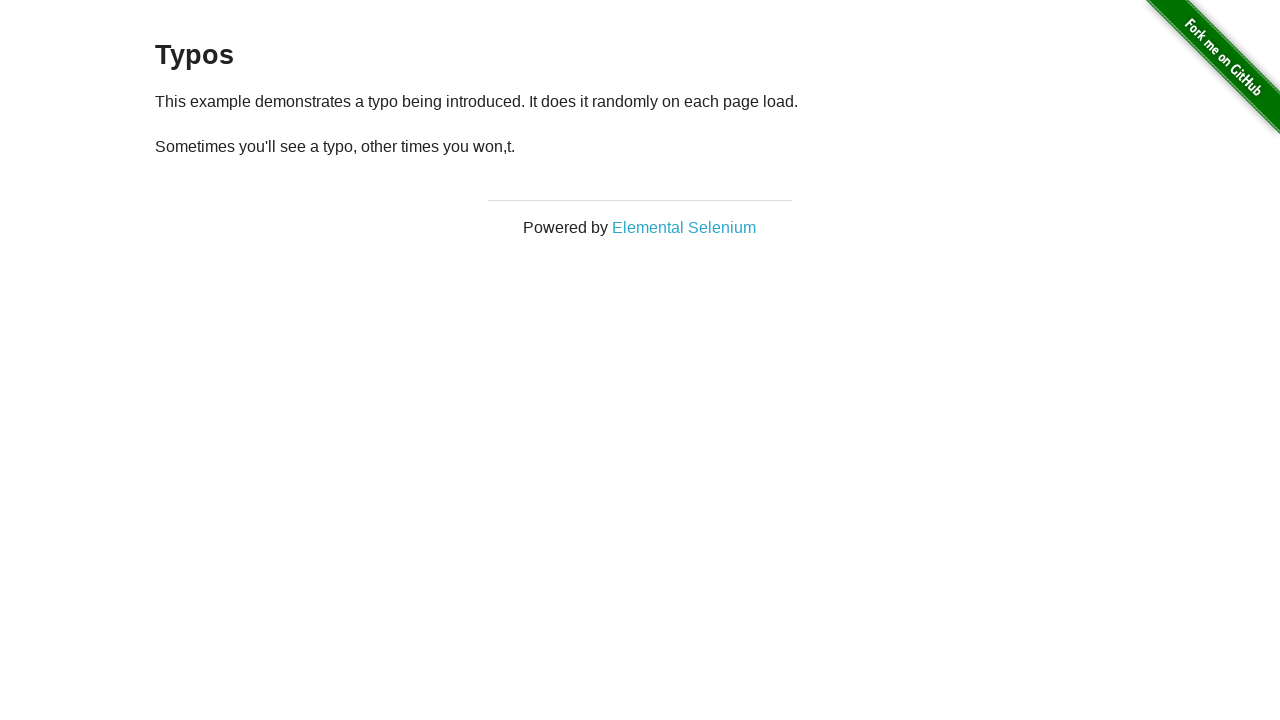

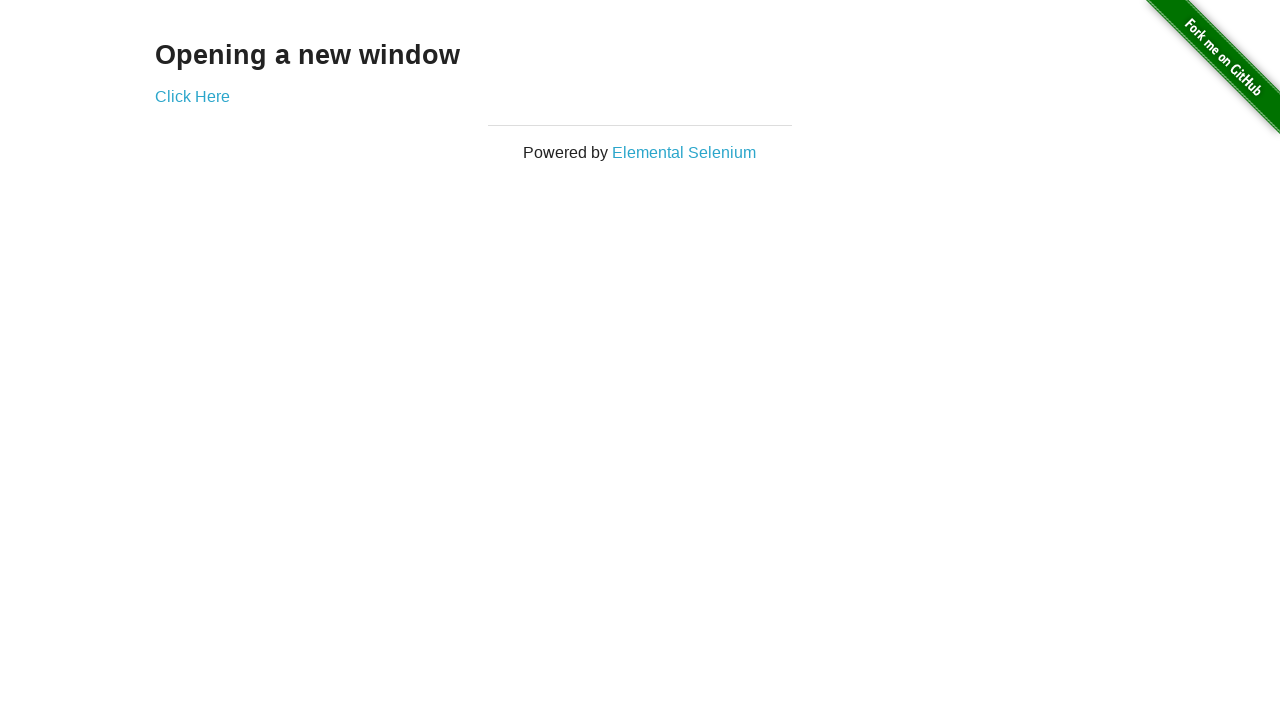